Tests data table sorting by clicking the 4th column header twice to sort in descending order

Starting URL: http://the-internet.herokuapp.com/tables

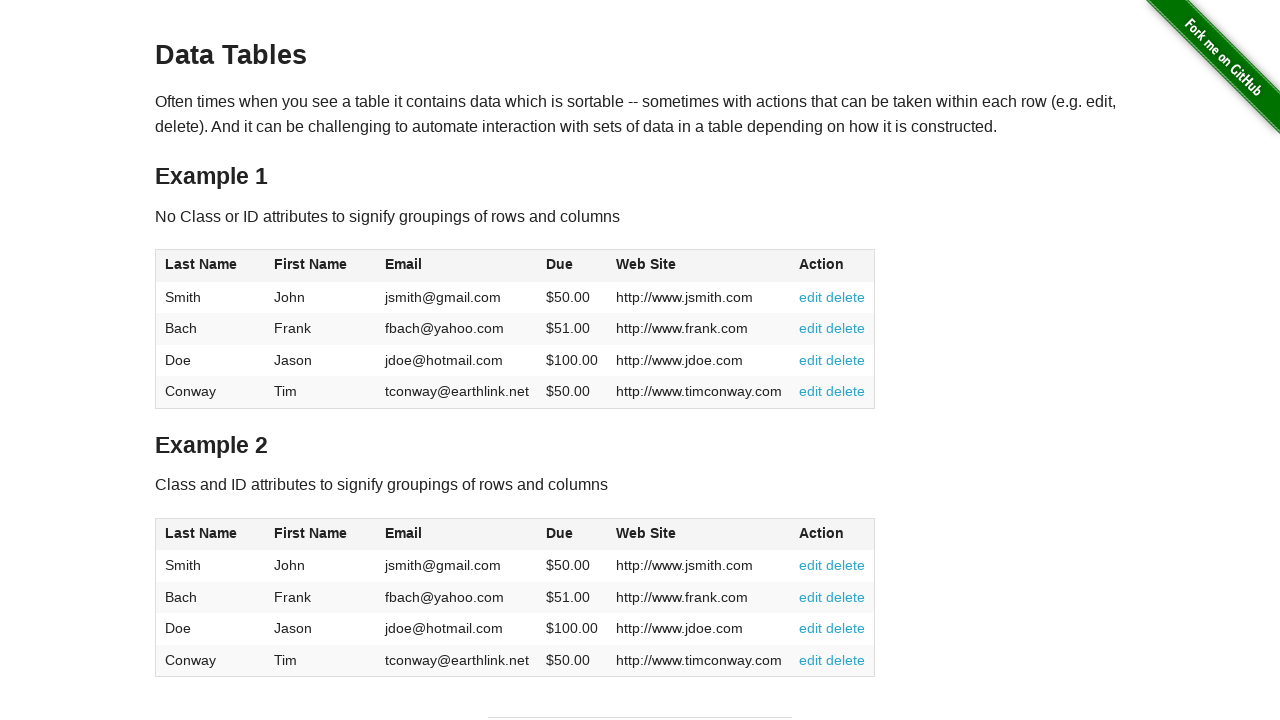

Clicked the 4th column header (Due) for ascending sort at (572, 266) on #table1 thead tr th:nth-of-type(4)
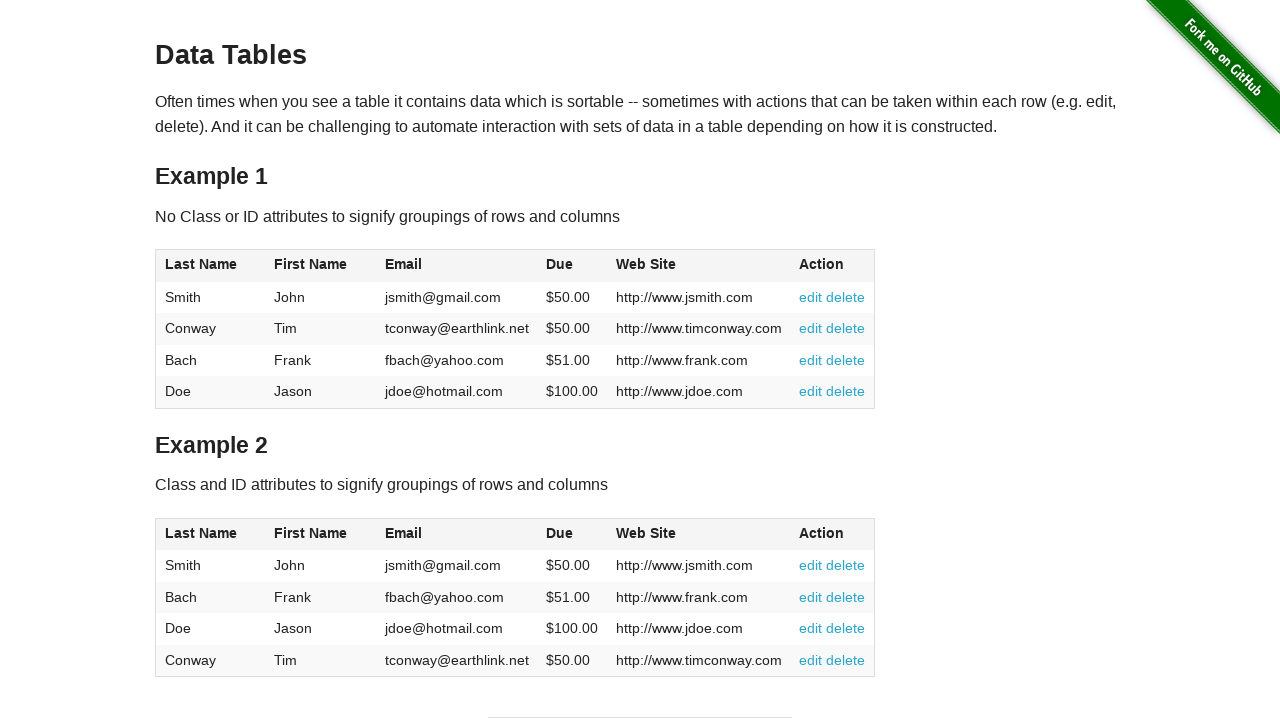

Clicked the 4th column header (Due) again for descending sort at (572, 266) on #table1 thead tr th:nth-of-type(4)
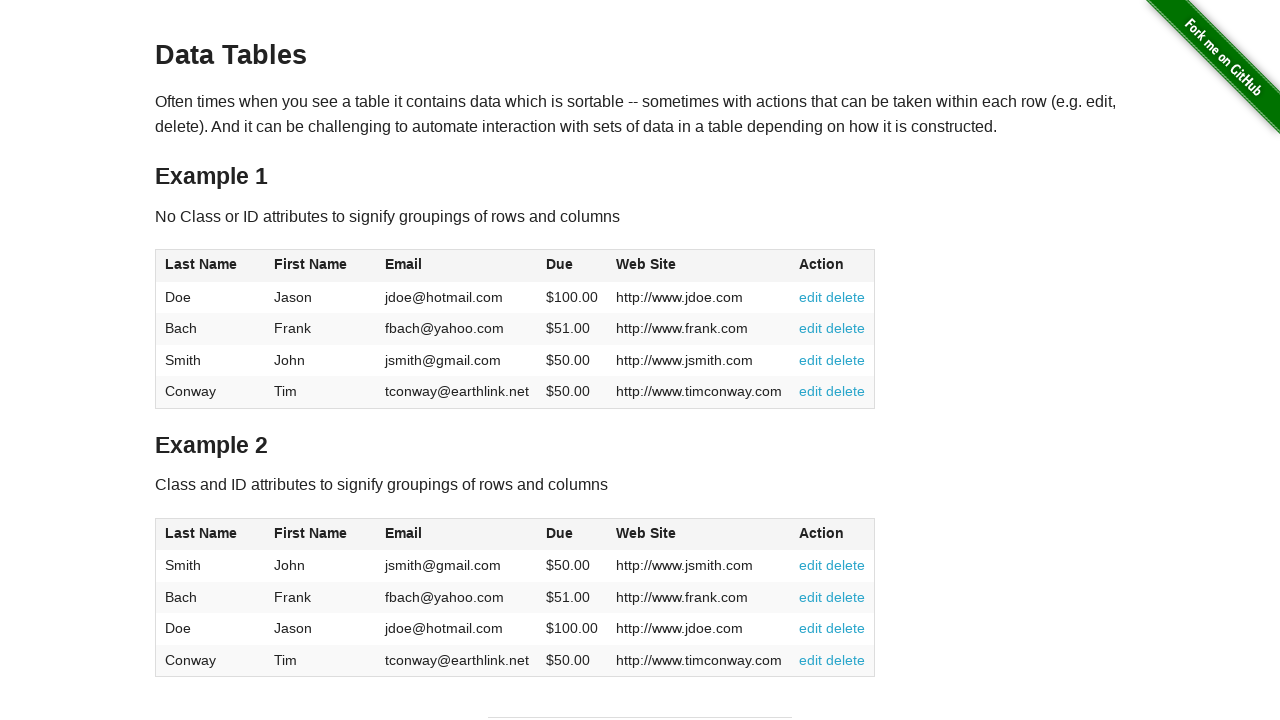

Data table sorted in descending order by Due column
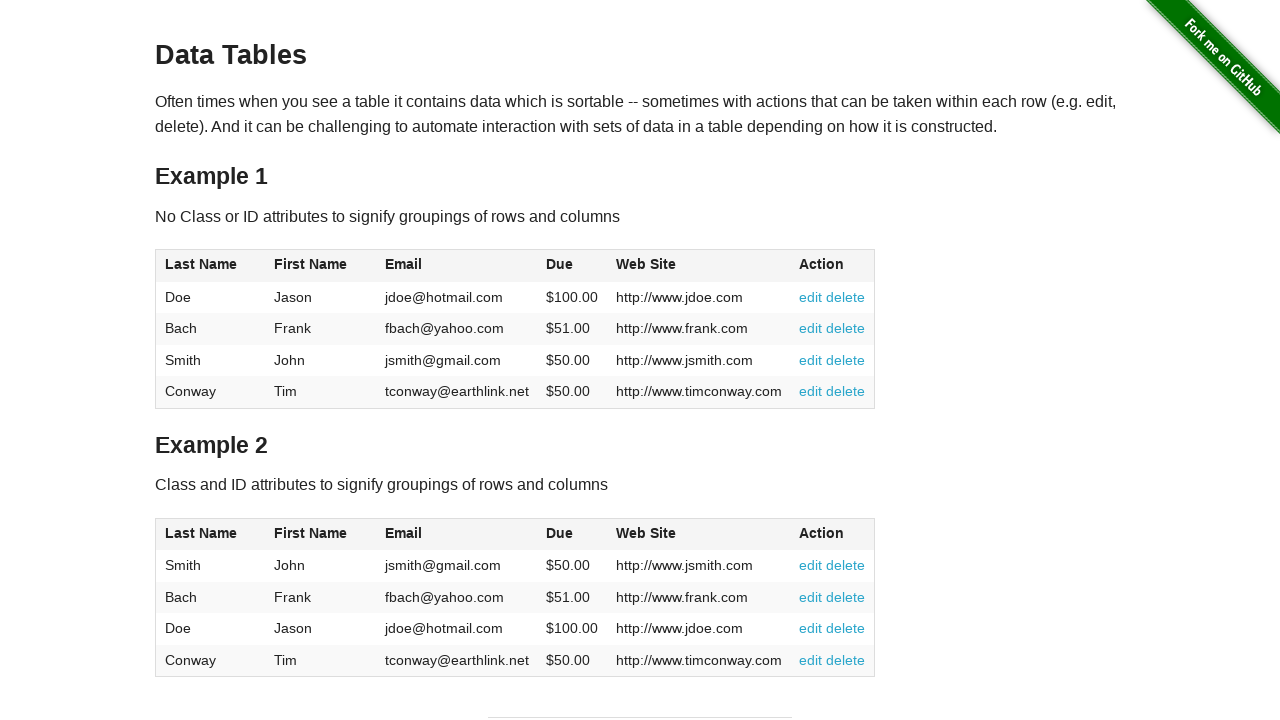

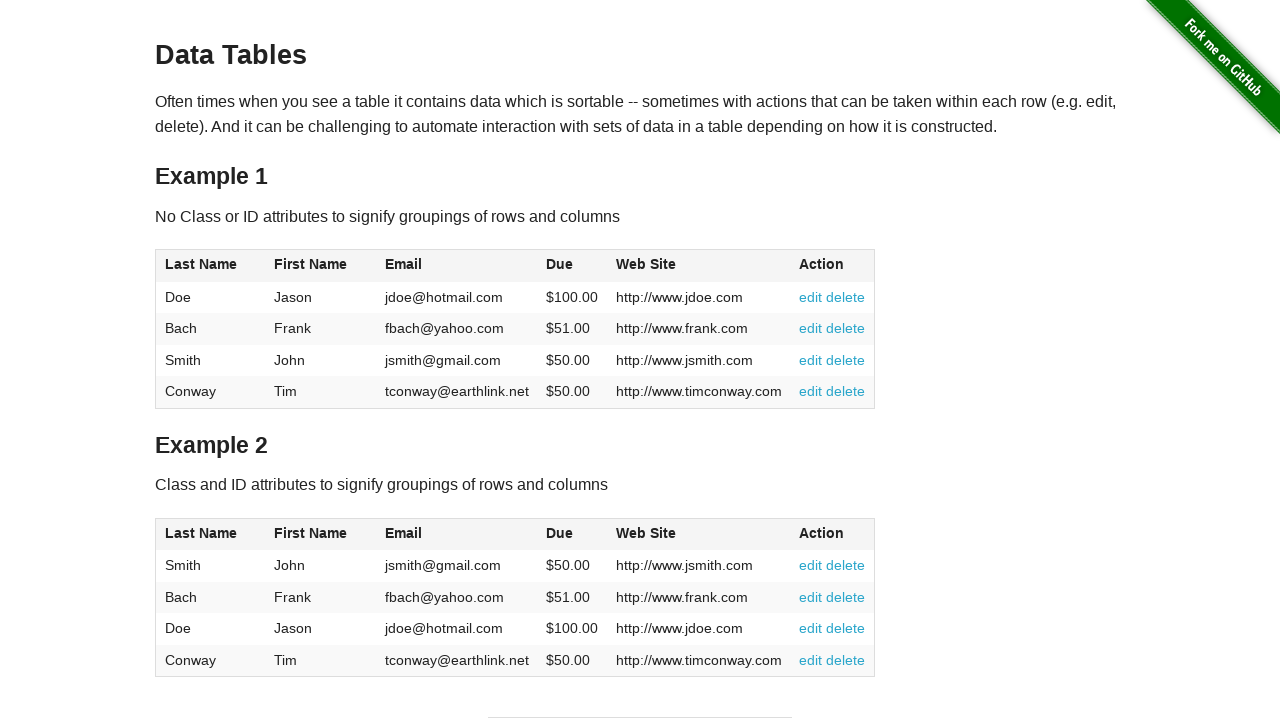